Tests AJAX functionality by clicking a button and waiting for dynamic content to load

Starting URL: http://uitestingplayground.com/ajax

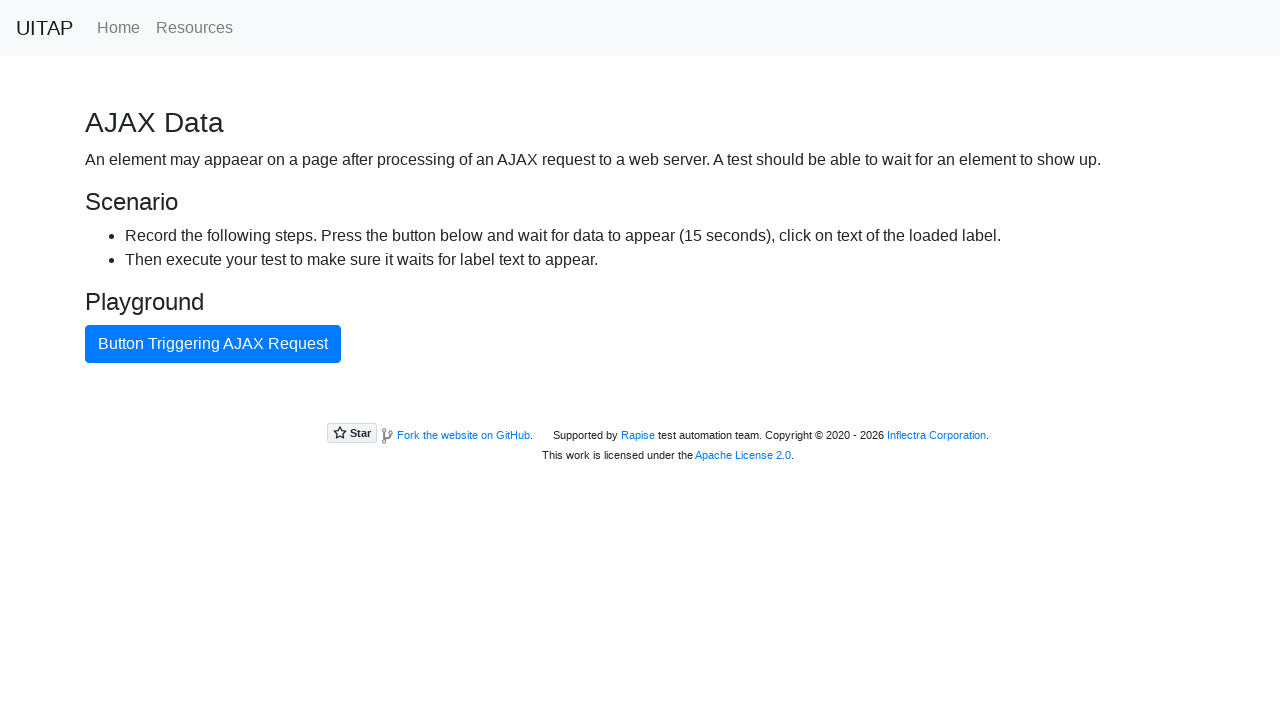

Clicked AJAX button to trigger dynamic content loading at (213, 344) on #ajaxButton
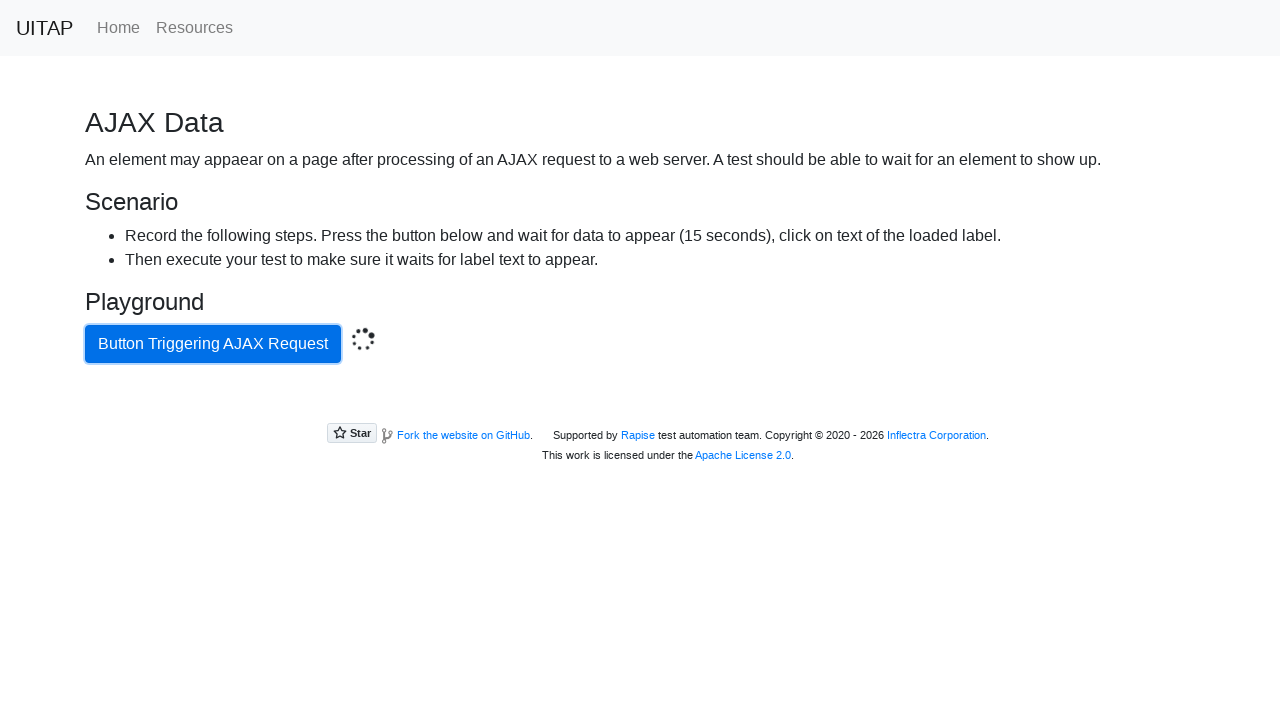

Waited for success message to appear after AJAX call
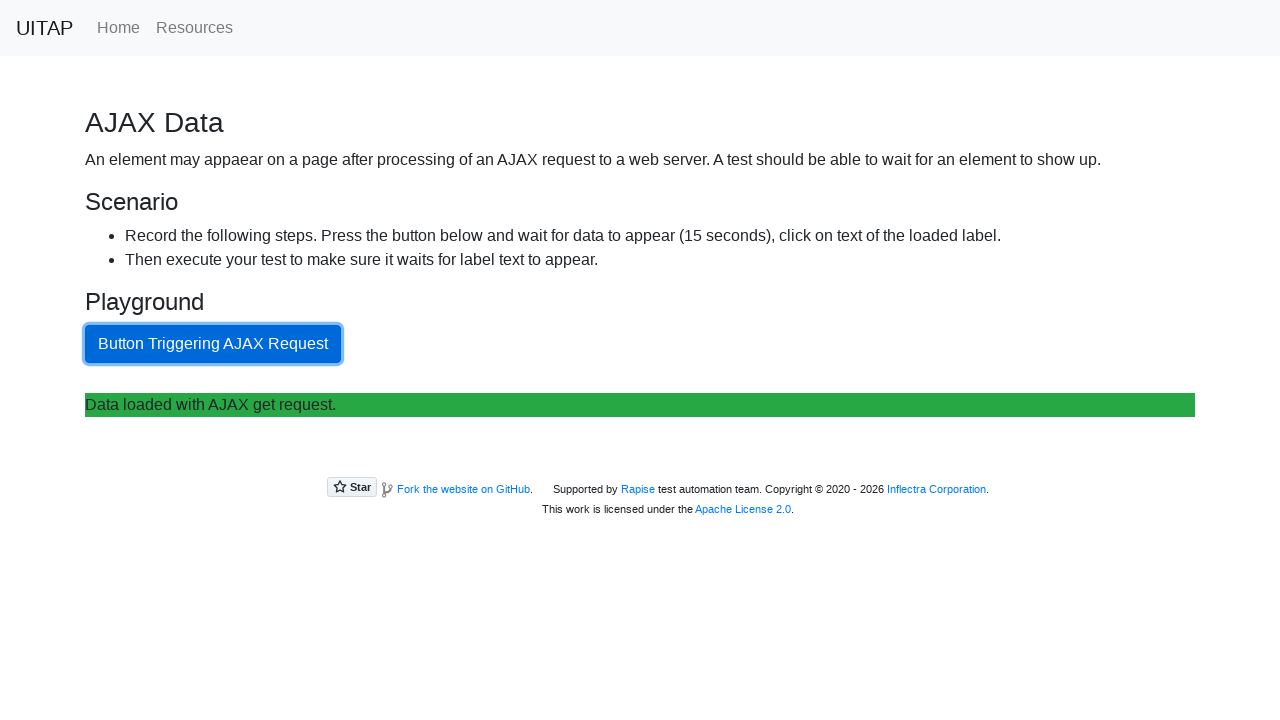

Extracted success message text: 'Data loaded with AJAX get request.'
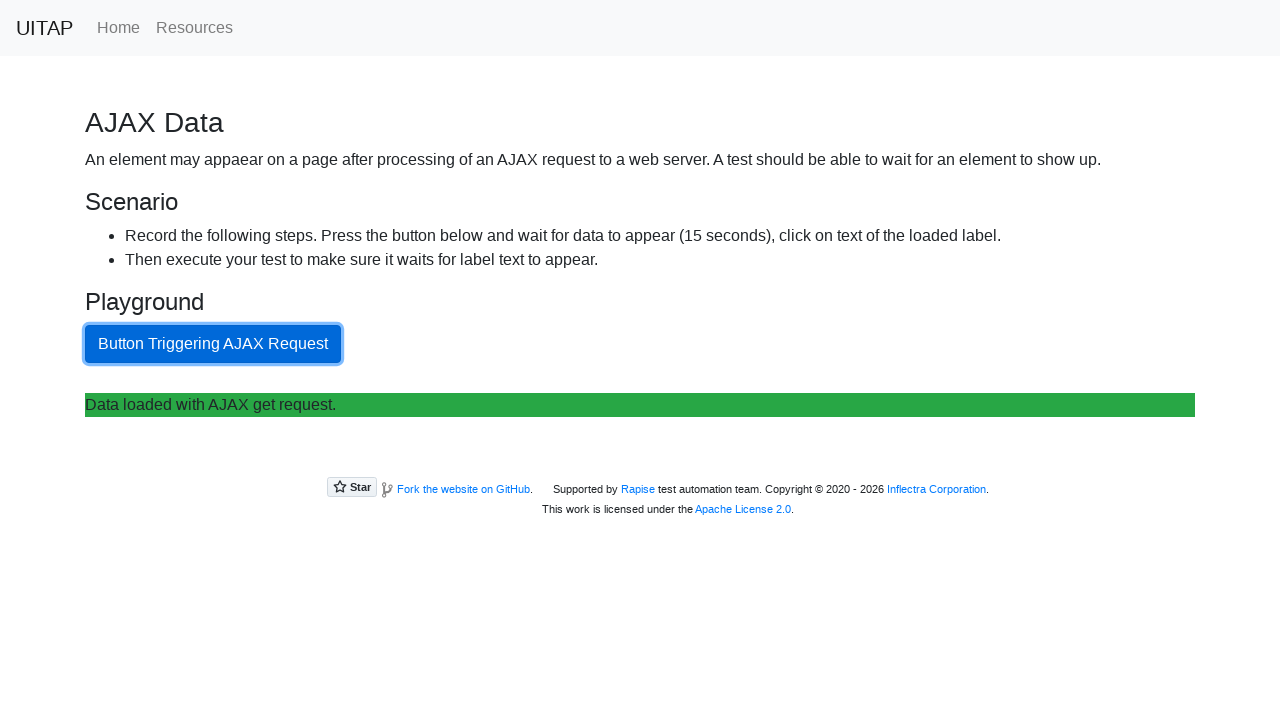

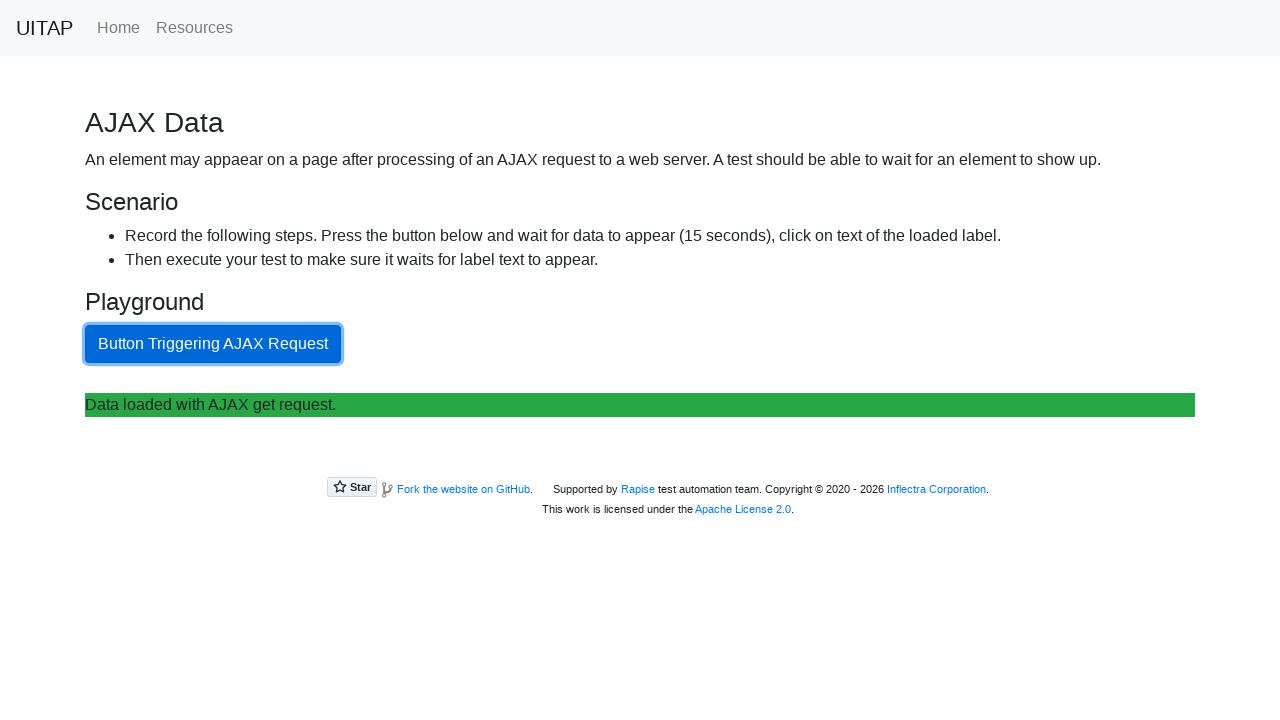